Tests browser tab handling by opening a new tab, switching to it, and closing it

Starting URL: https://demoqa.com/browser-windows

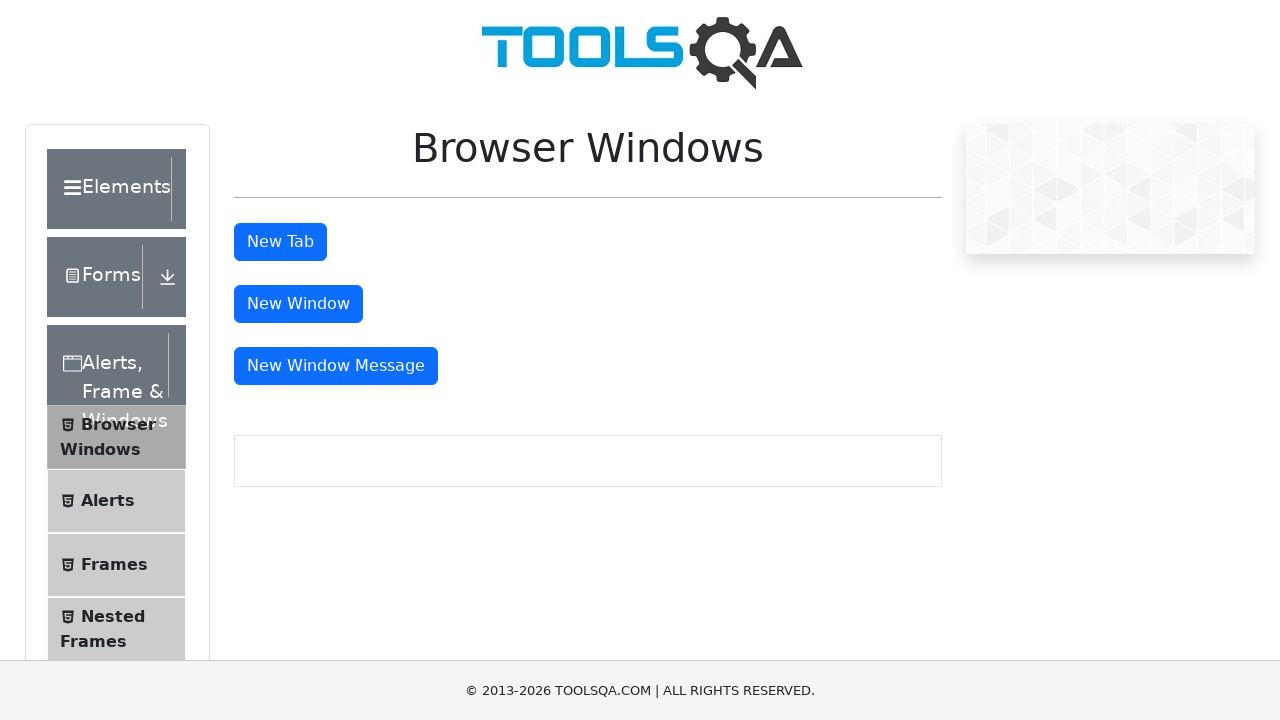

Clicked button to open new tab at (280, 242) on #tabButton
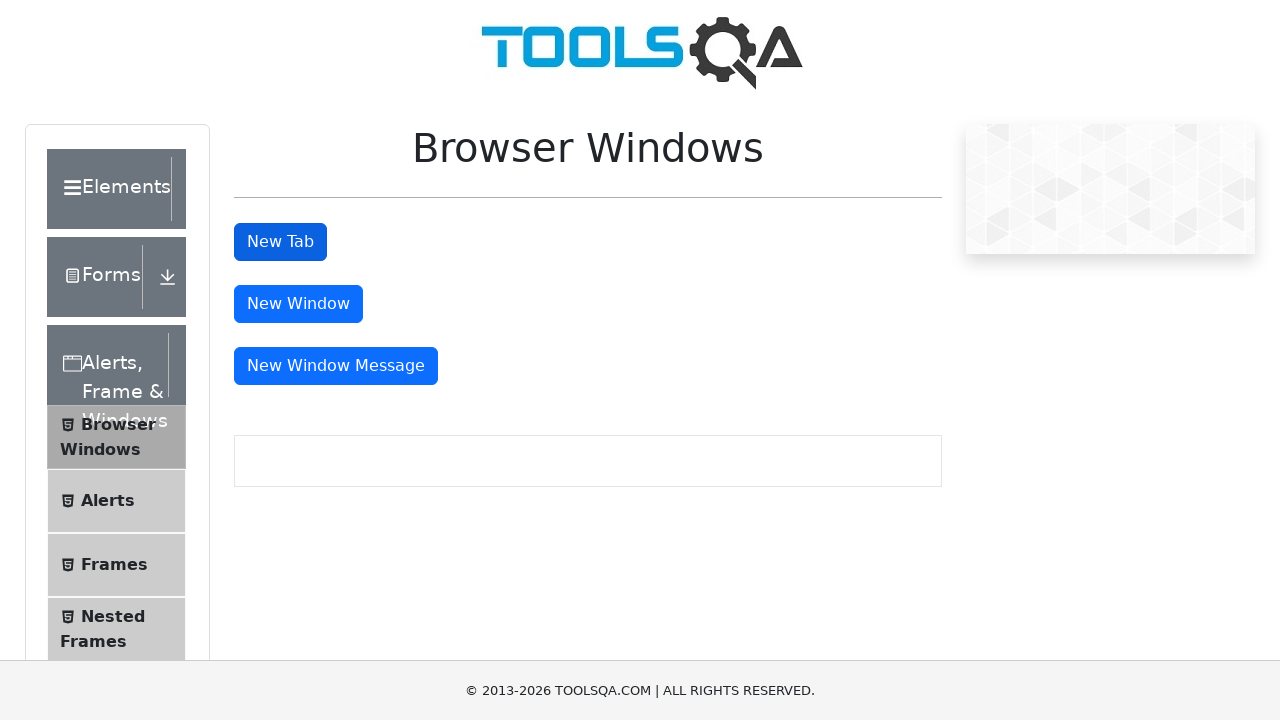

Retrieved all open pages/tabs from context
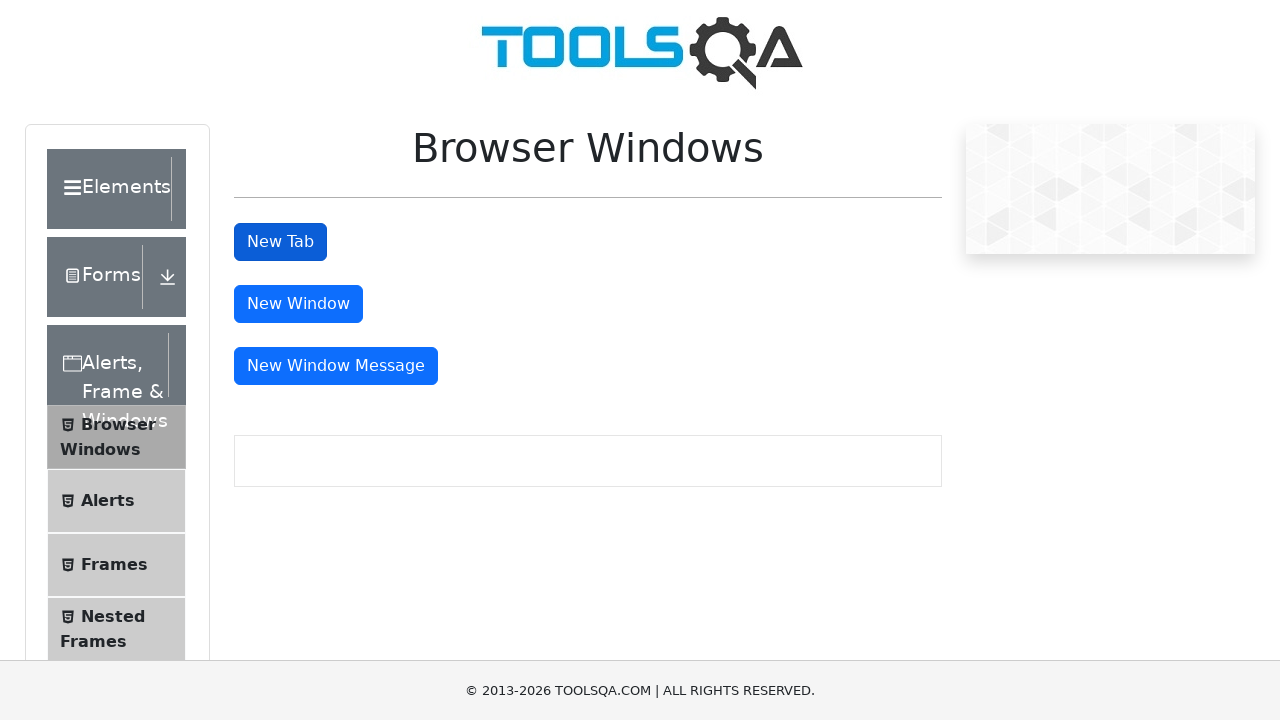

Switched to newly opened tab (second tab)
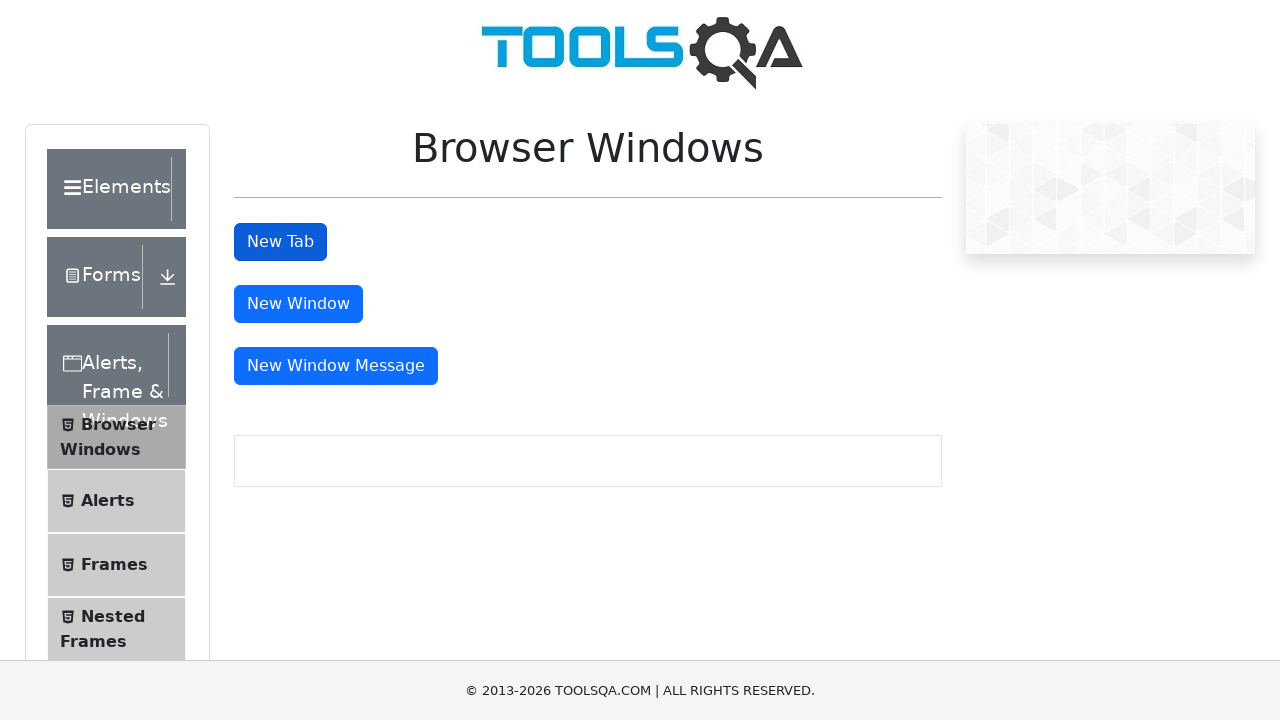

Closed the new tab
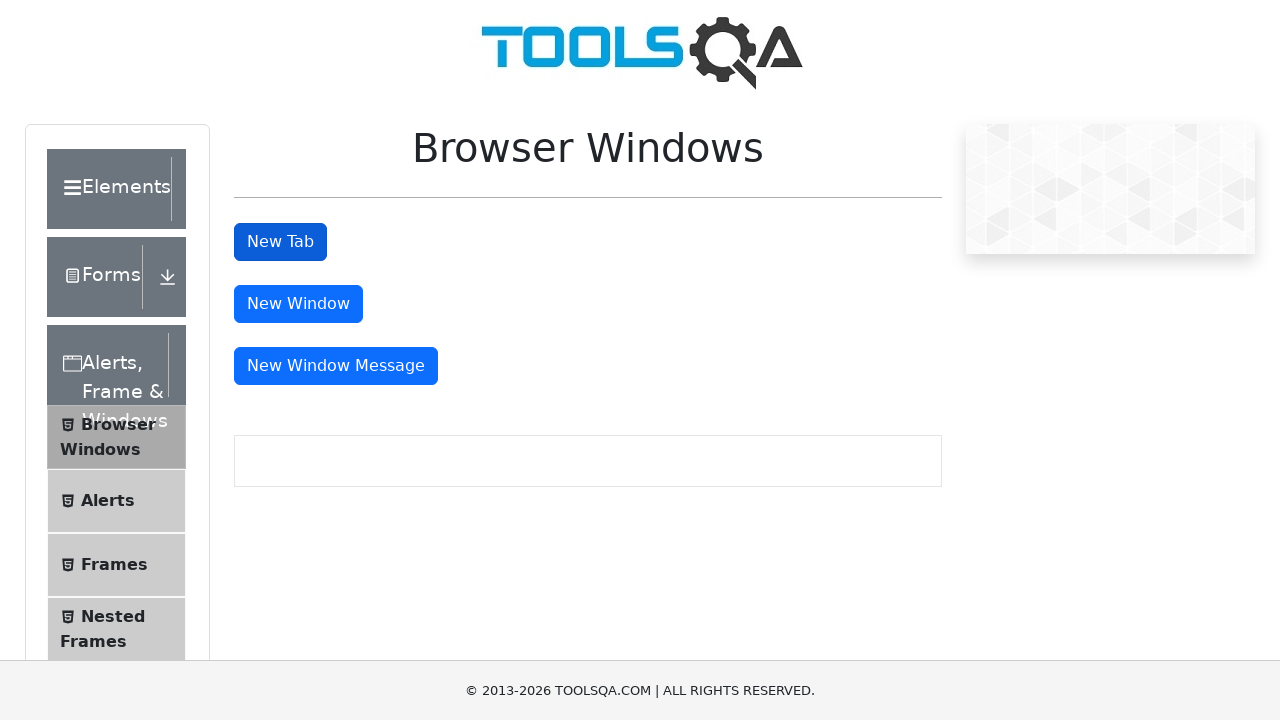

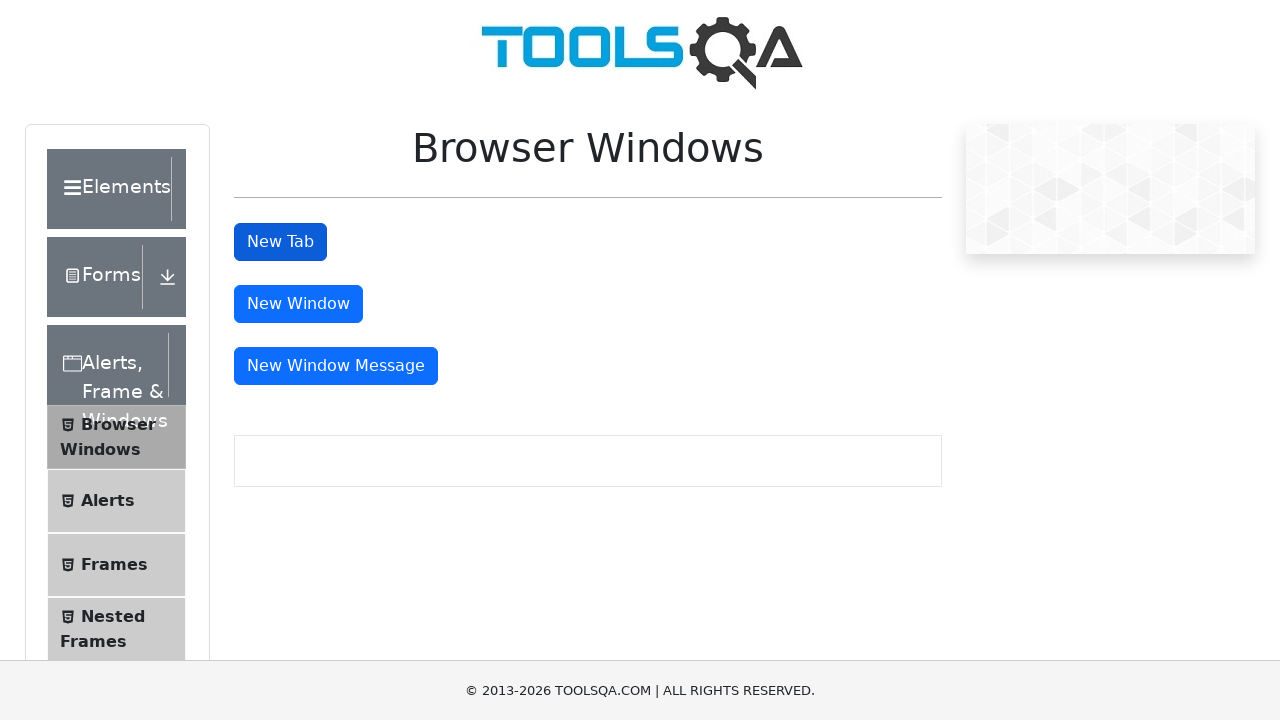